Tests the search functionality on Bluestone jewelry website by searching for "Rings" and then clicking on the Metal filter option

Starting URL: https://www.bluestone.com/

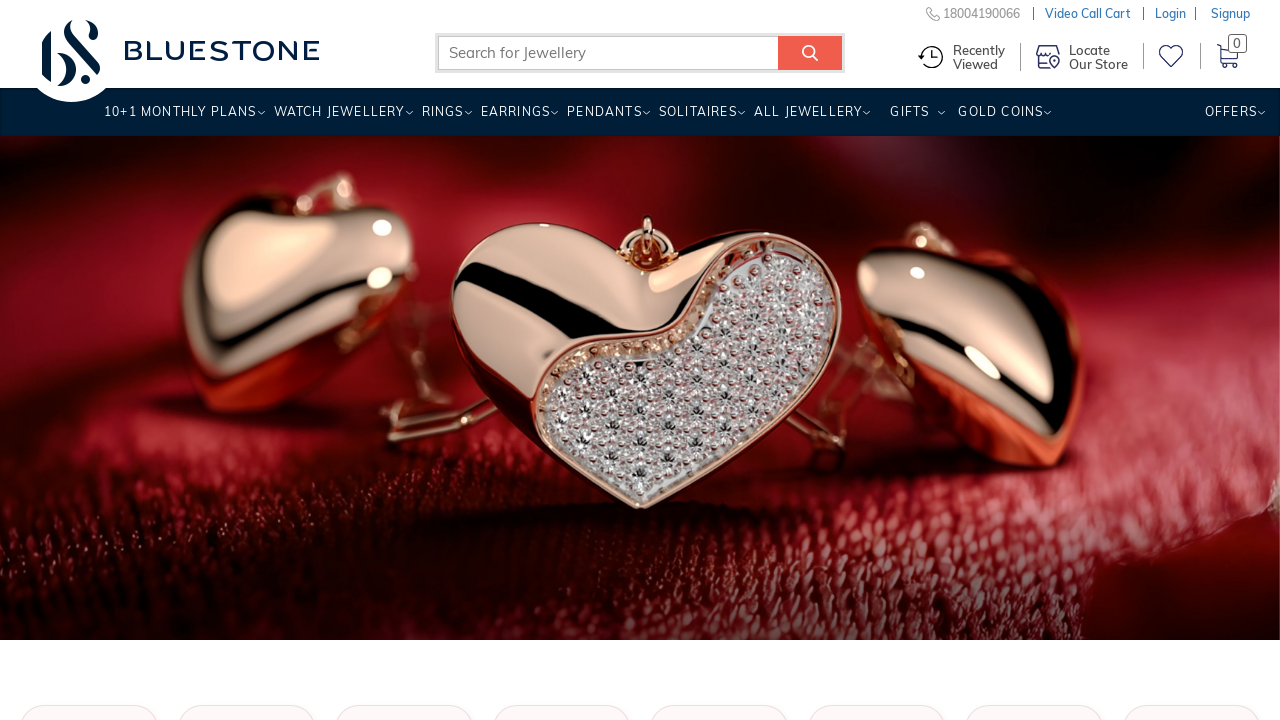

Filled search box with 'Rings' on input#search_query_top_elastic_search
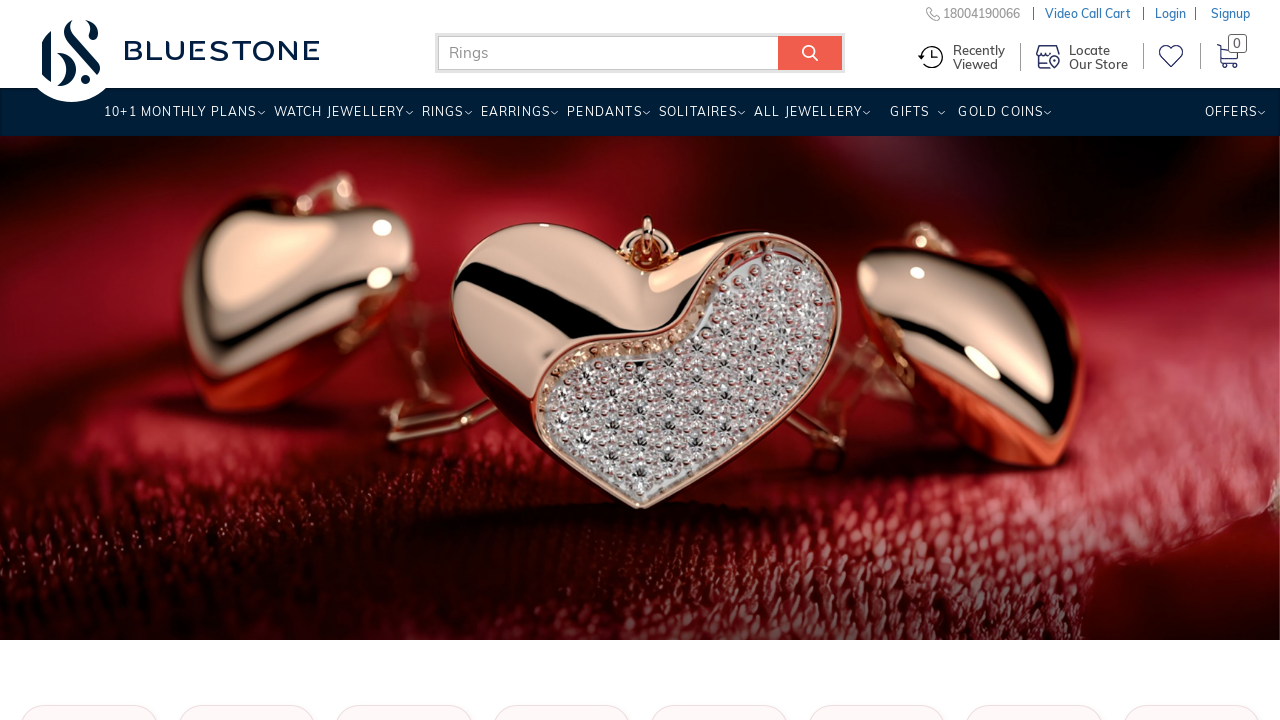

Pressed Enter to submit search for 'Rings' on input#search_query_top_elastic_search
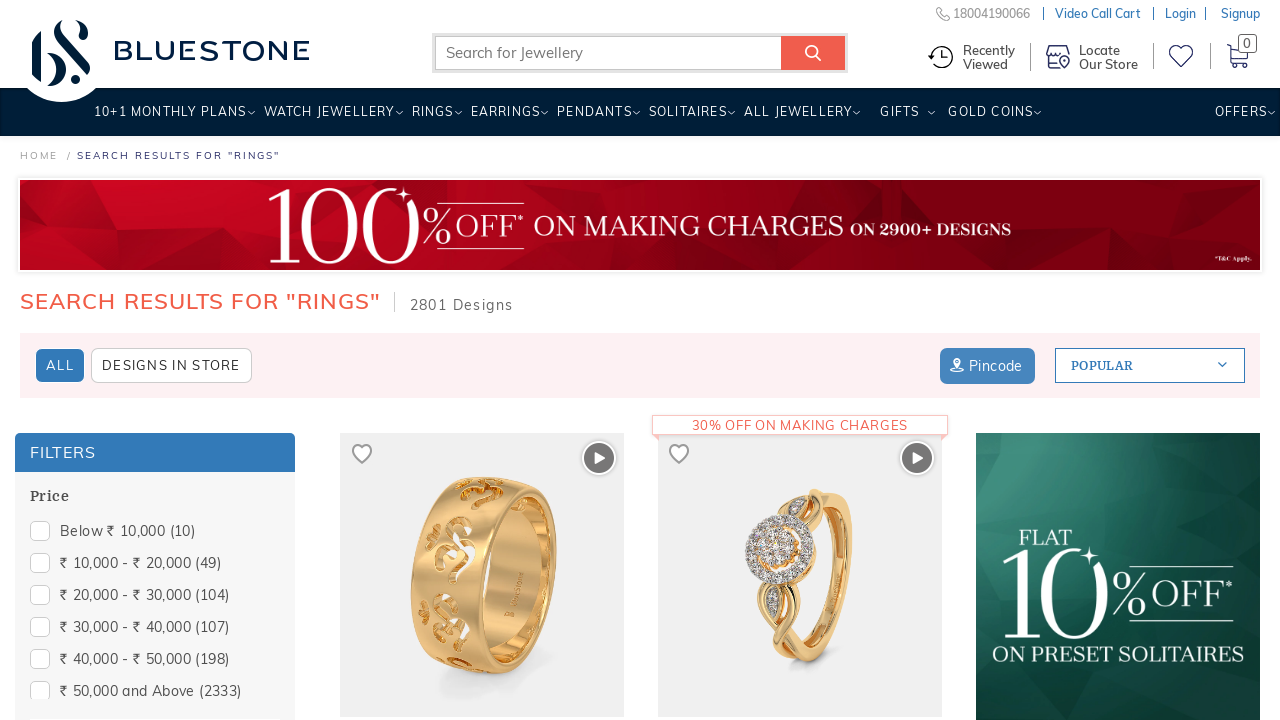

Search results page loaded (networkidle)
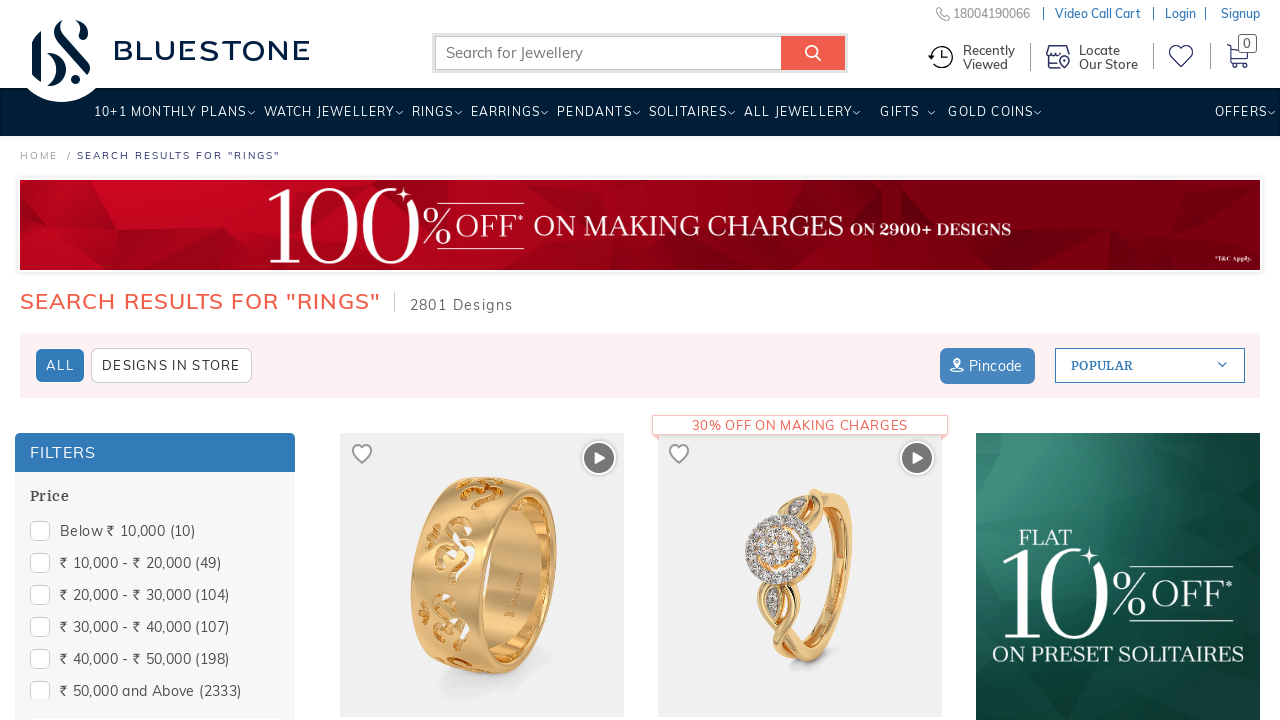

Clicked on Metal filter option at (155, 446) on xpath=//section/span[contains(.,'Metal')]
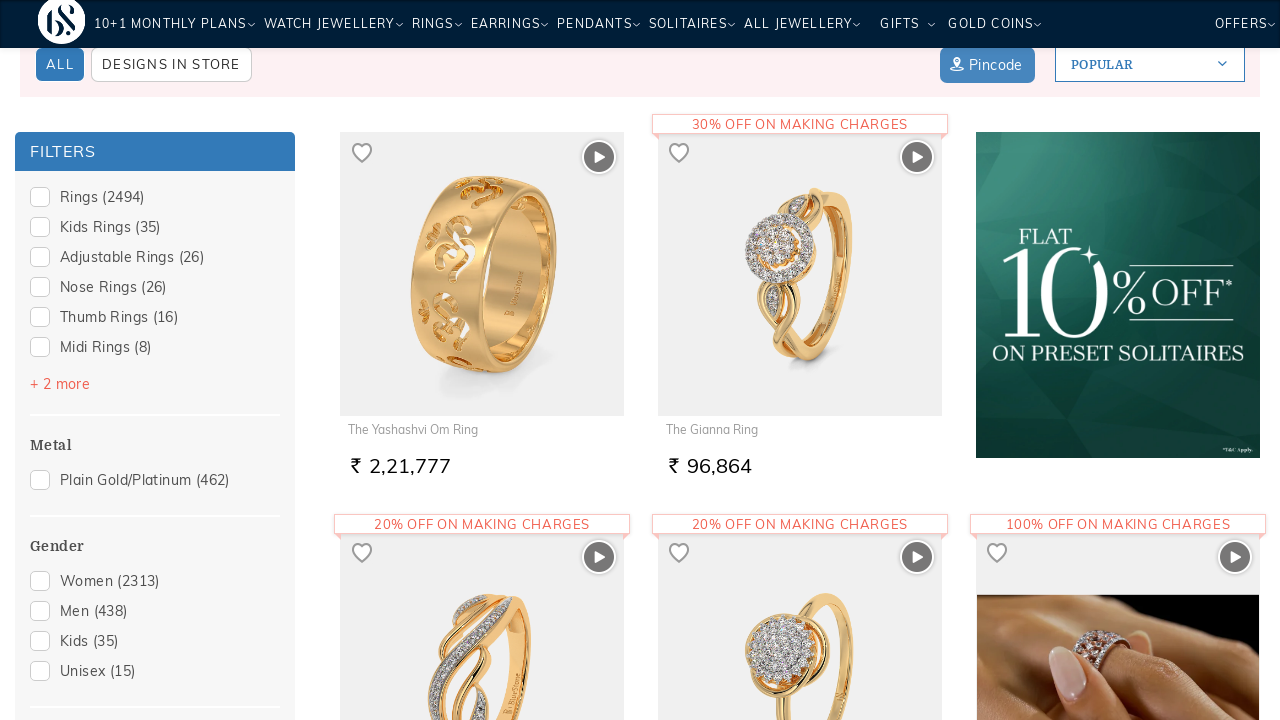

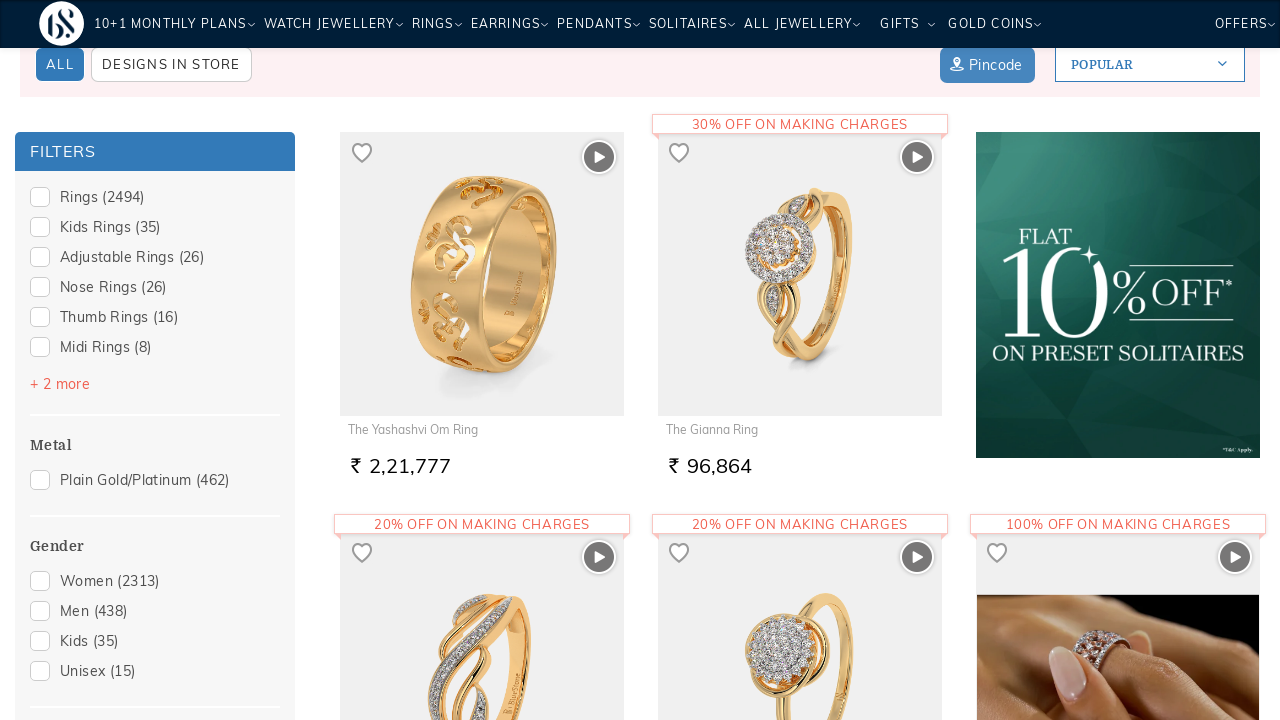